Tests page scrolling functionality by scrolling to the bottom of the page and then back to the top

Starting URL: http://www.ustc.edu.cn

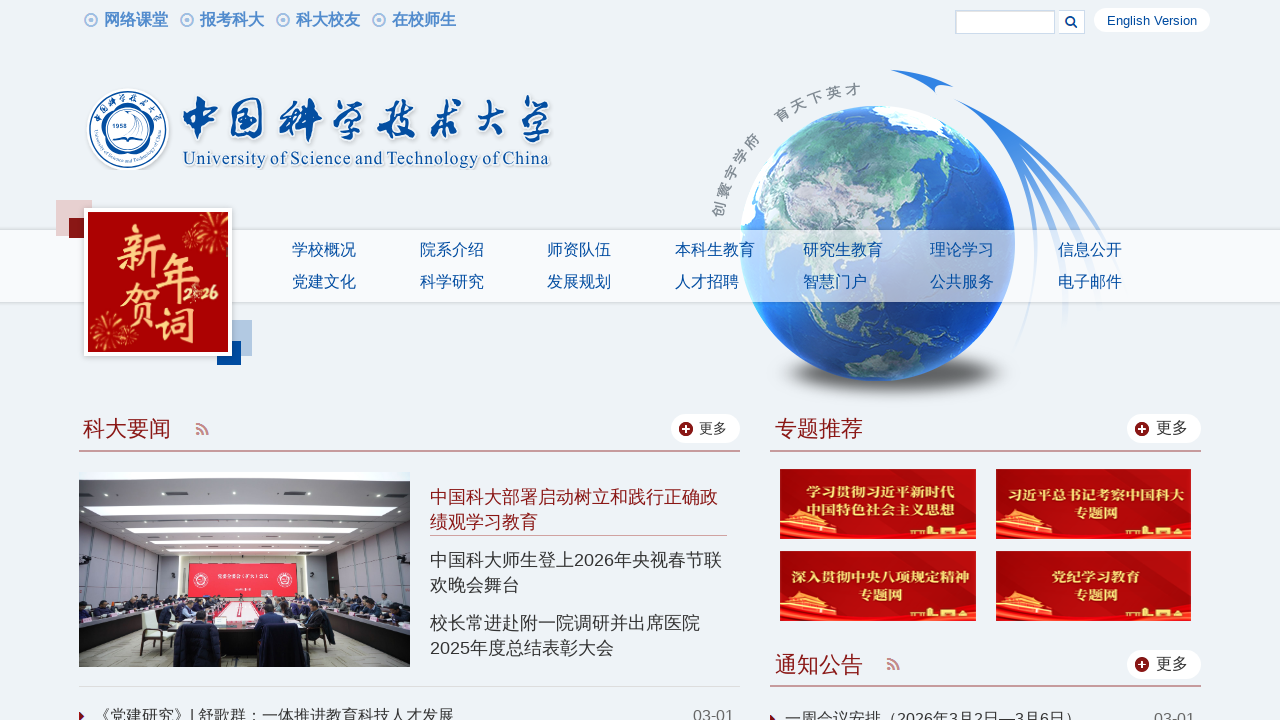

Scrolled to the bottom of the page using End key
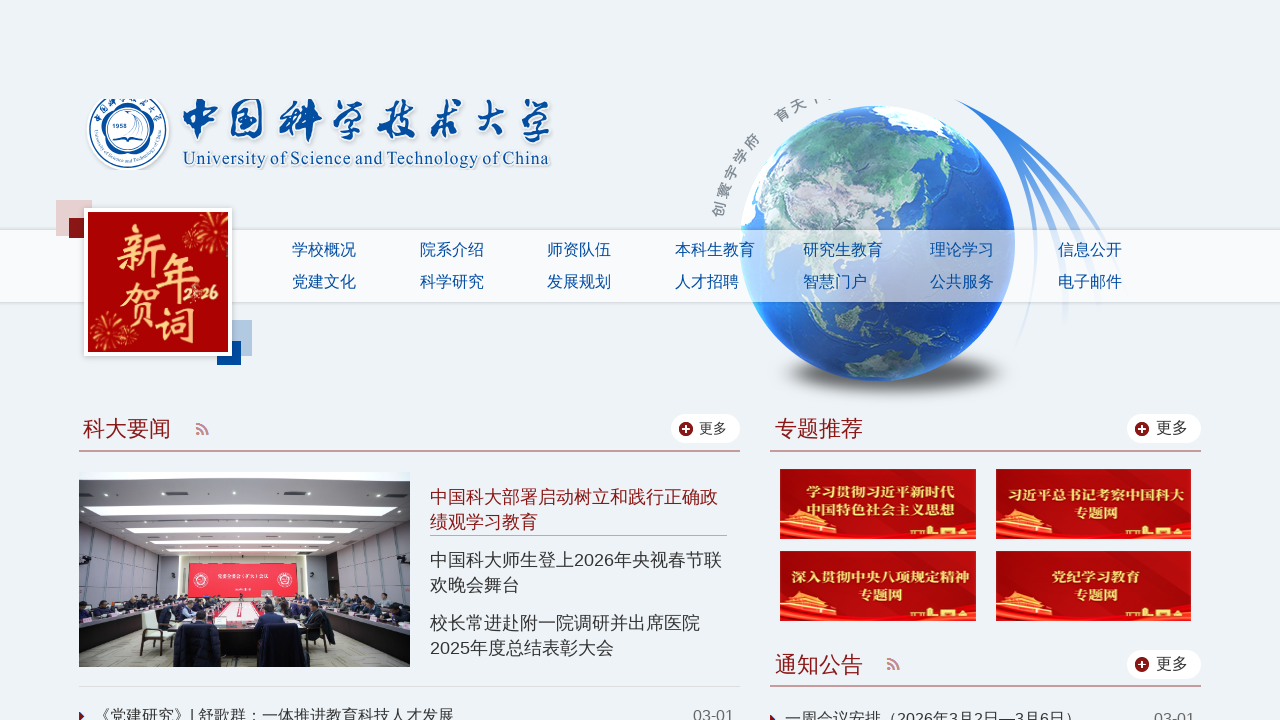

Scrolled back to the top of the page using Home key
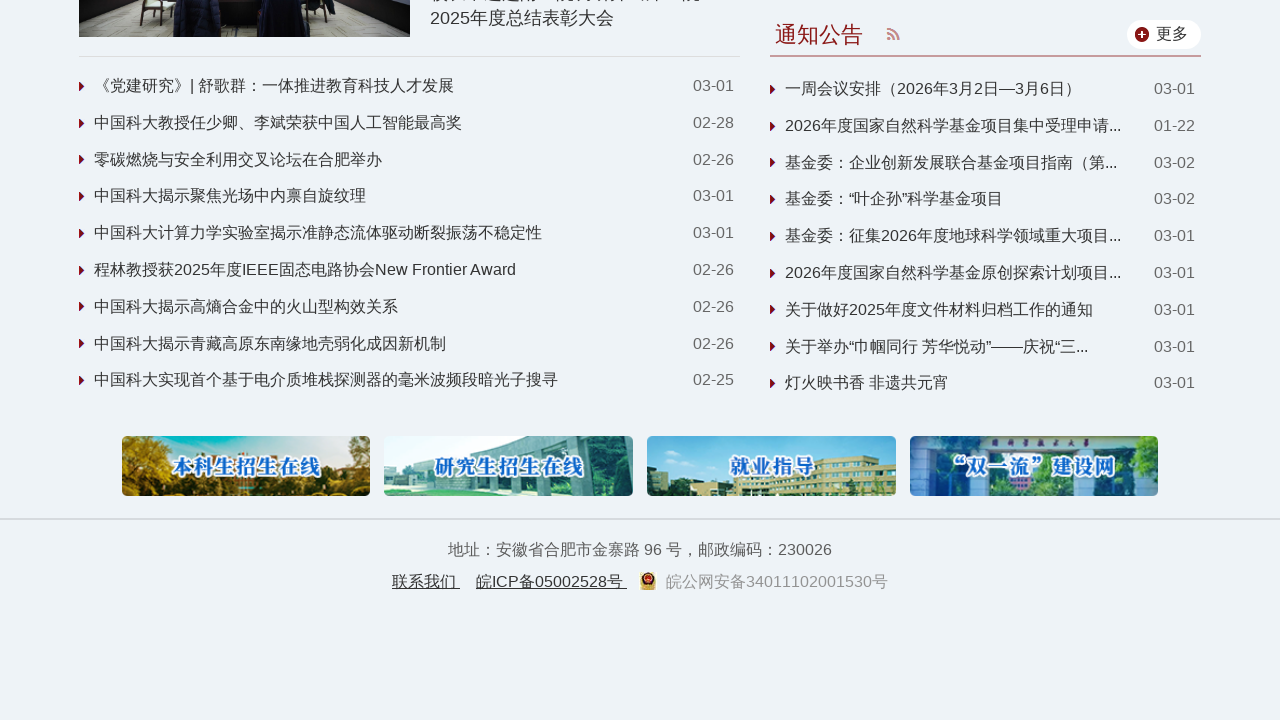

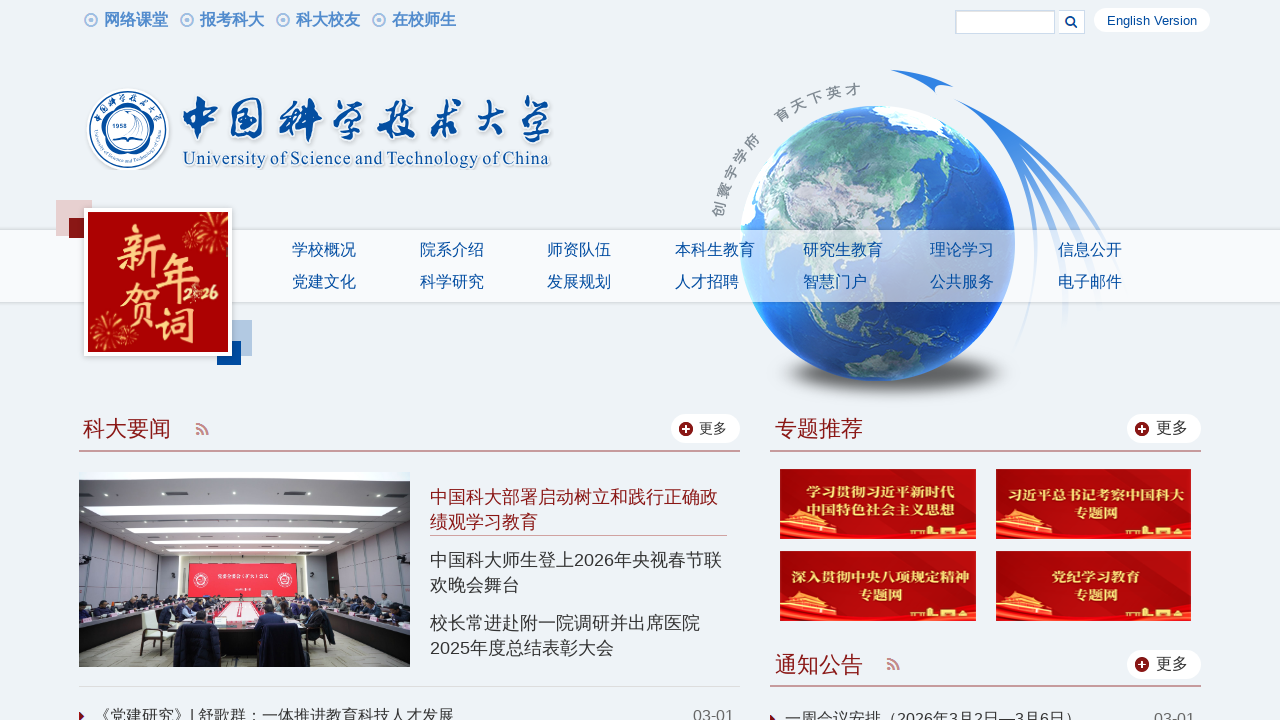